Navigates to the Poland Business Harbour IT Specialist page and verifies that company details sections are present and expandable

Starting URL: https://www.gov.pl/web/poland-businessharbour-ru/itspecialist

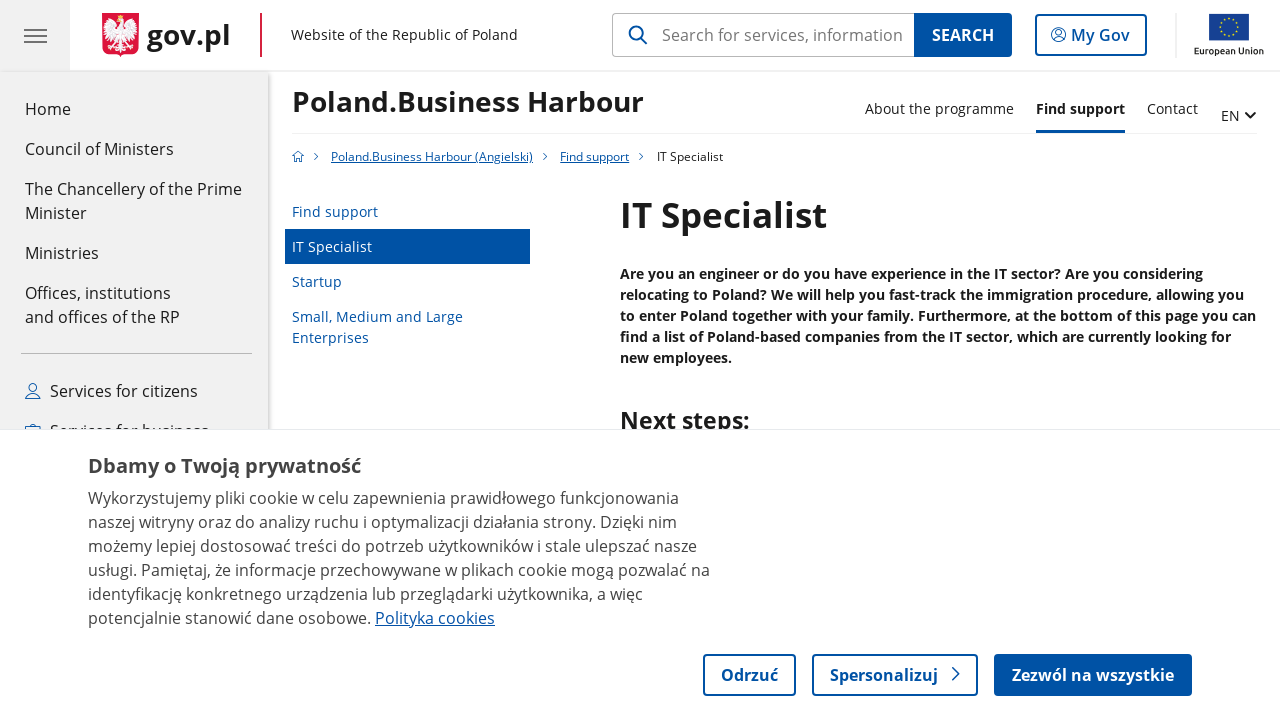

Navigated to Poland Business Harbour IT Specialist page
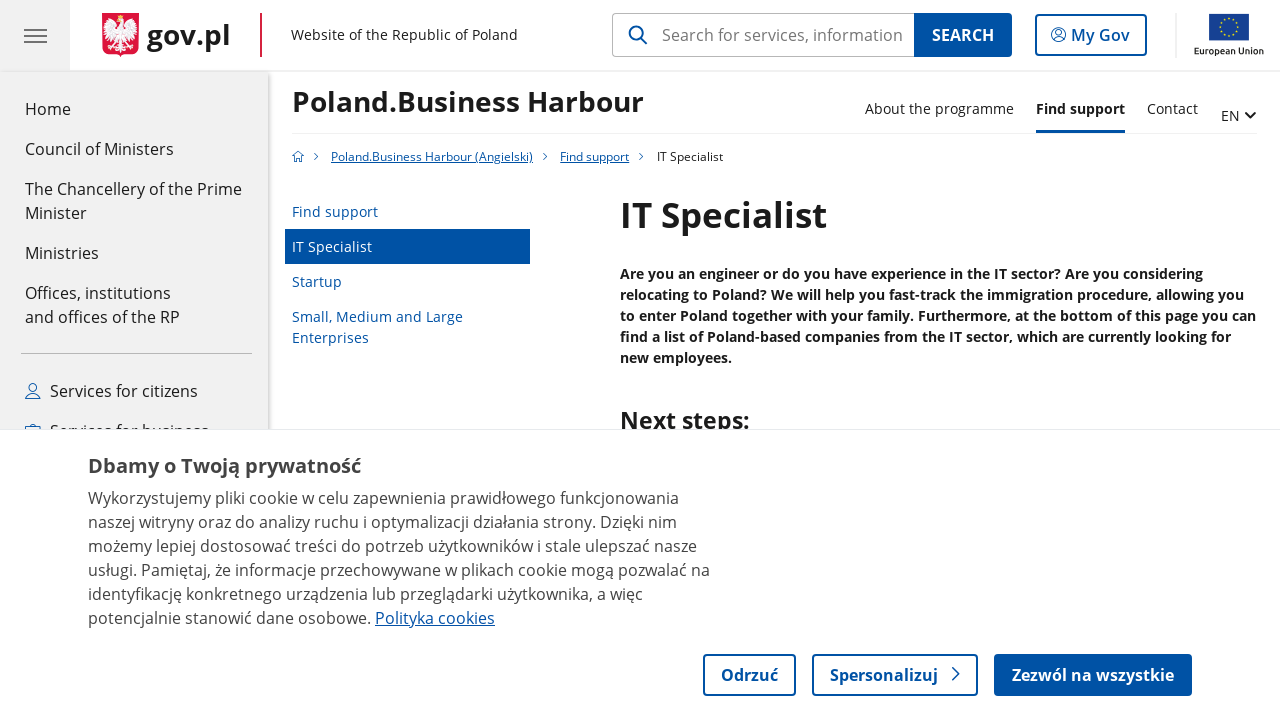

Details sections loaded and became visible
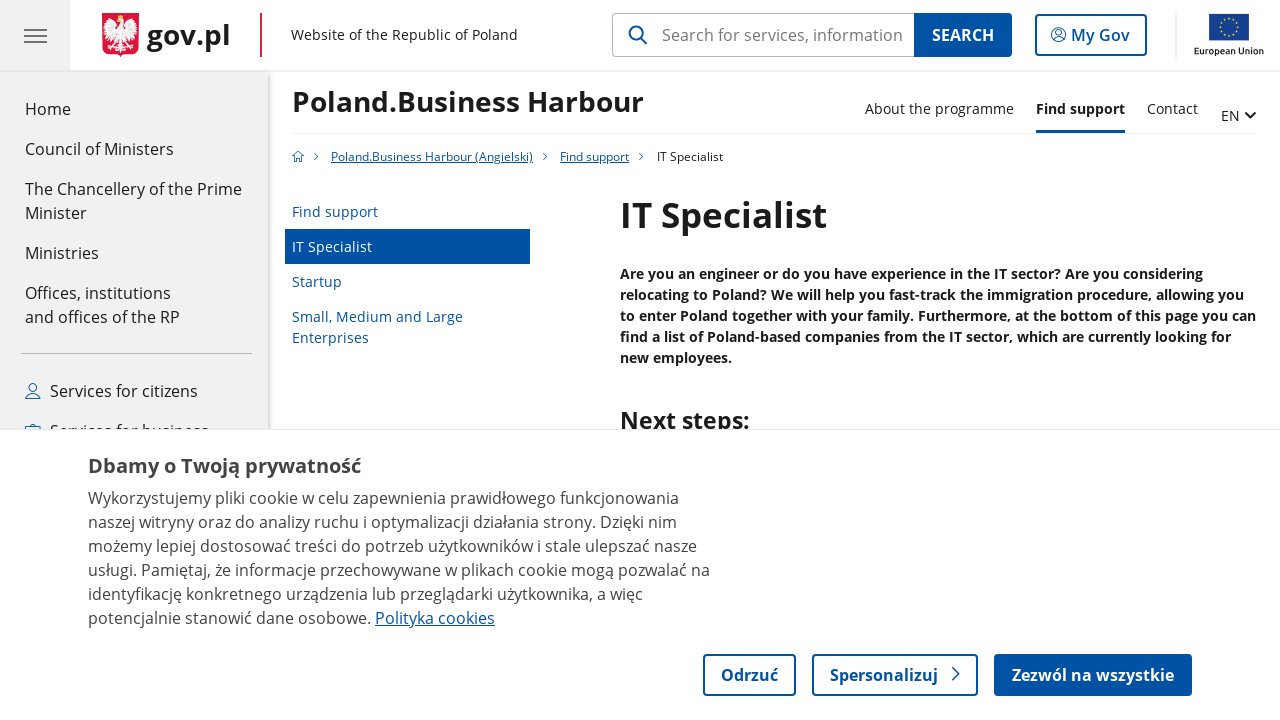

First details element is visible, confirming company details sections are present
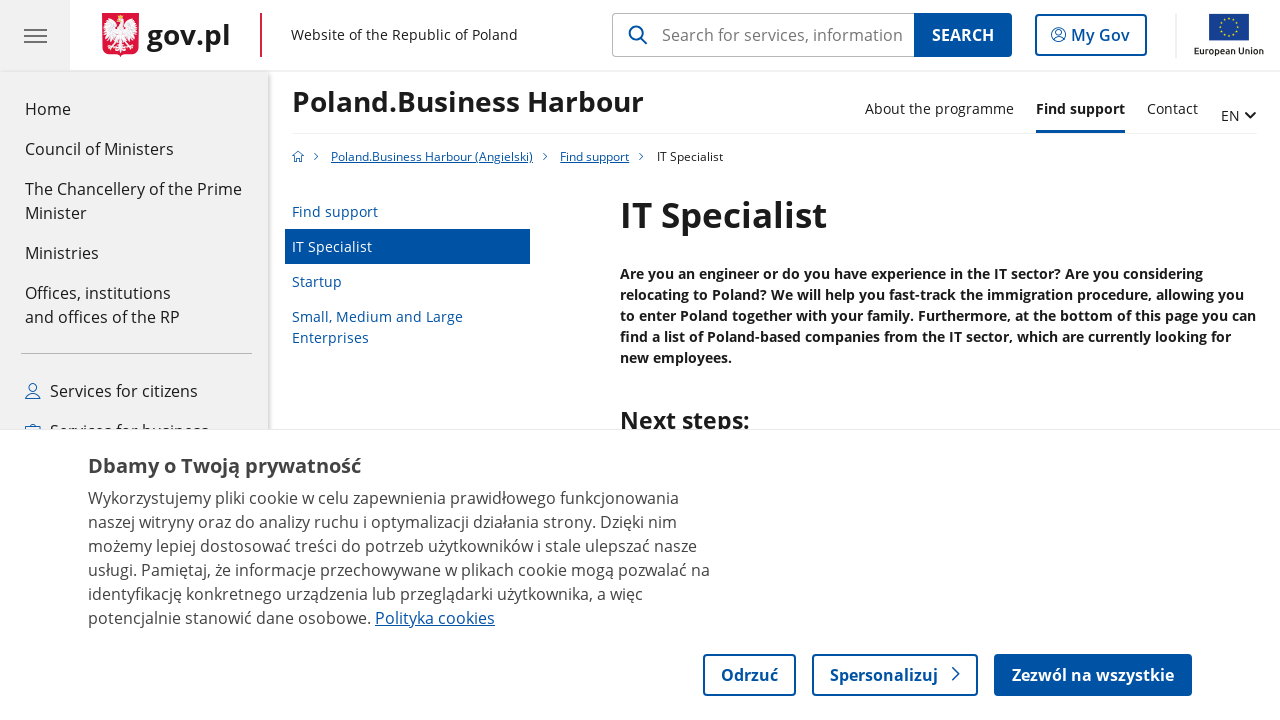

Clicked first details summary to expand the section at (938, 361) on xpath=//div[2]//details[1]//summary
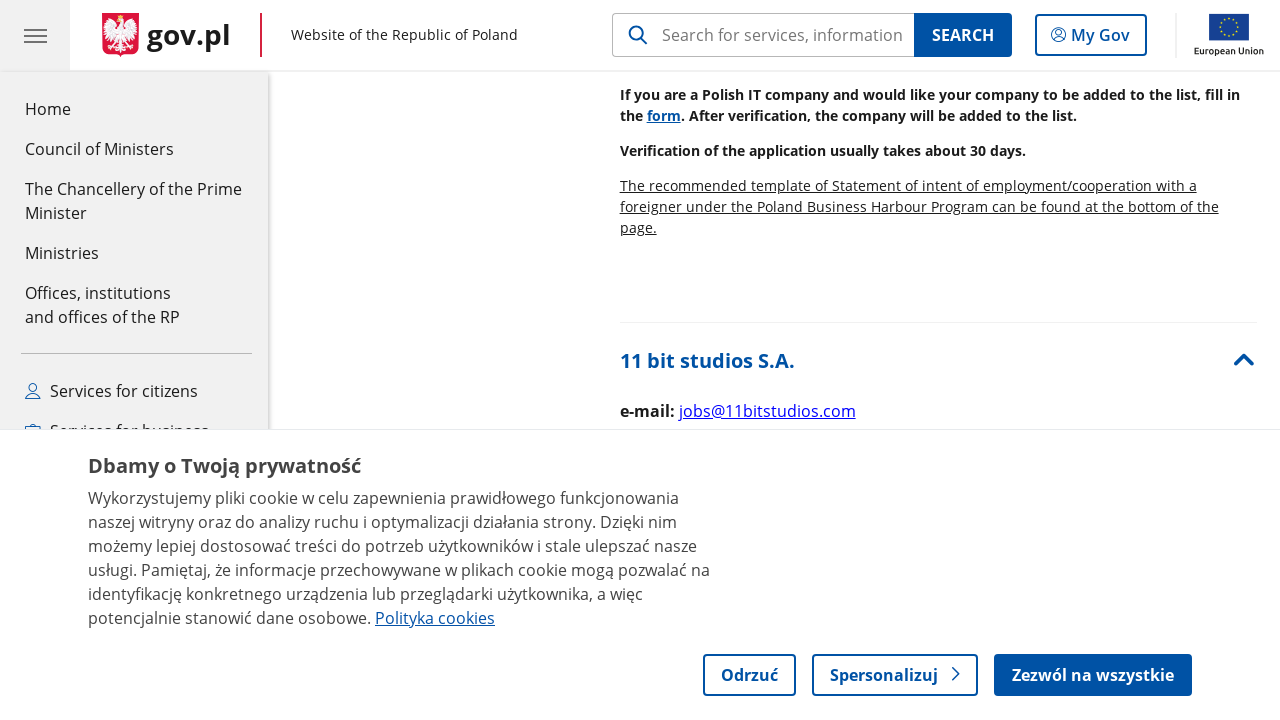

Links found within the expanded details section, confirming section is expandable
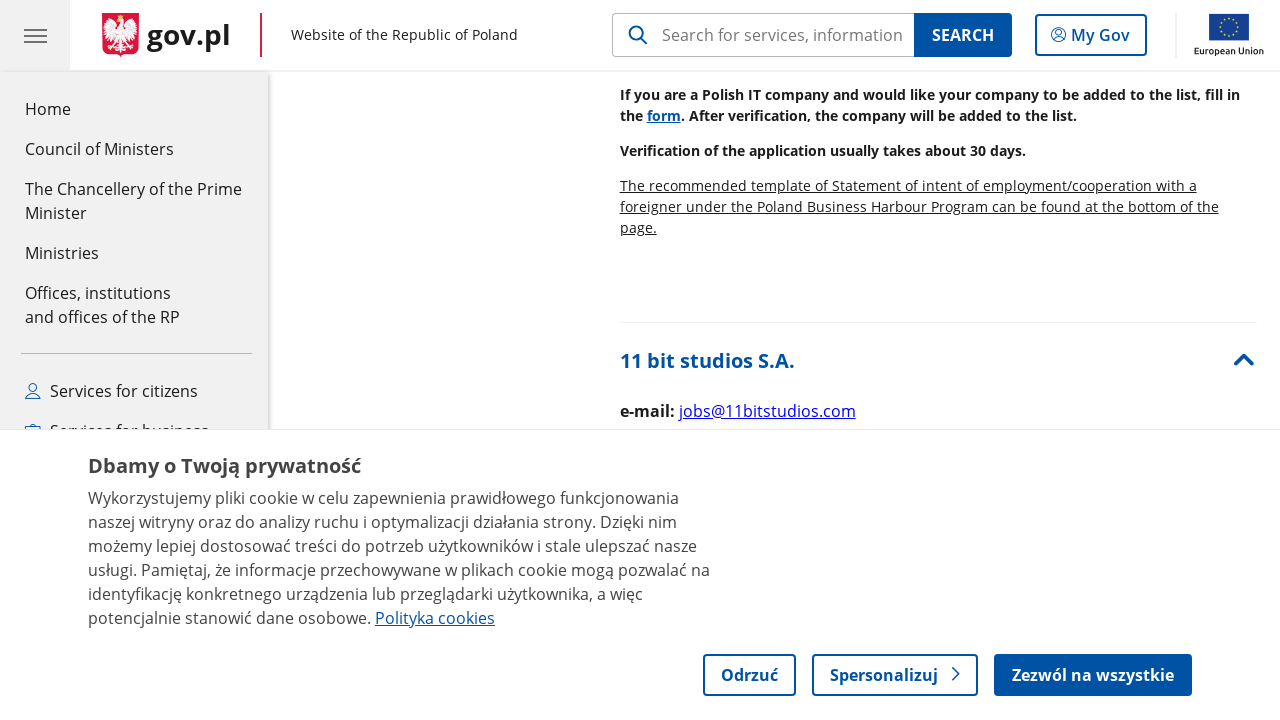

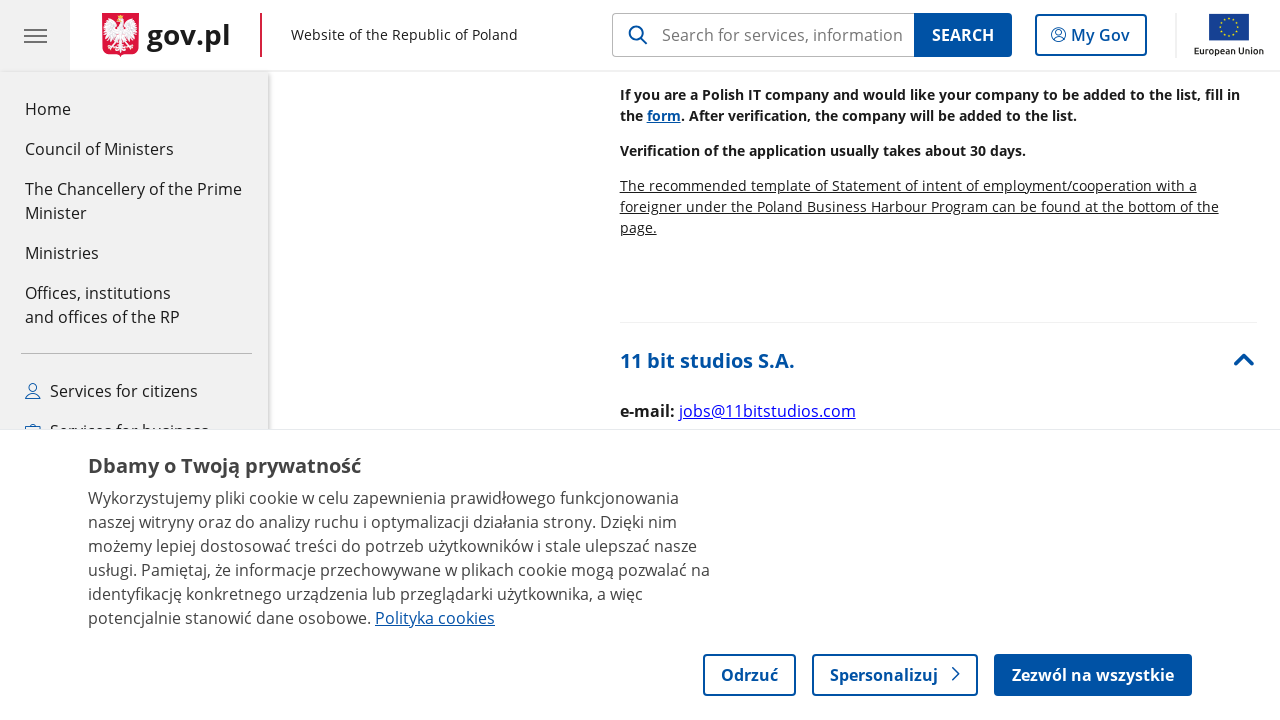